Navigates to Selenium Playground, clicks on Checkbox Demo link, and verifies the page header displays "Checkbox Demo"

Starting URL: https://www.lambdatest.com/selenium-playground/

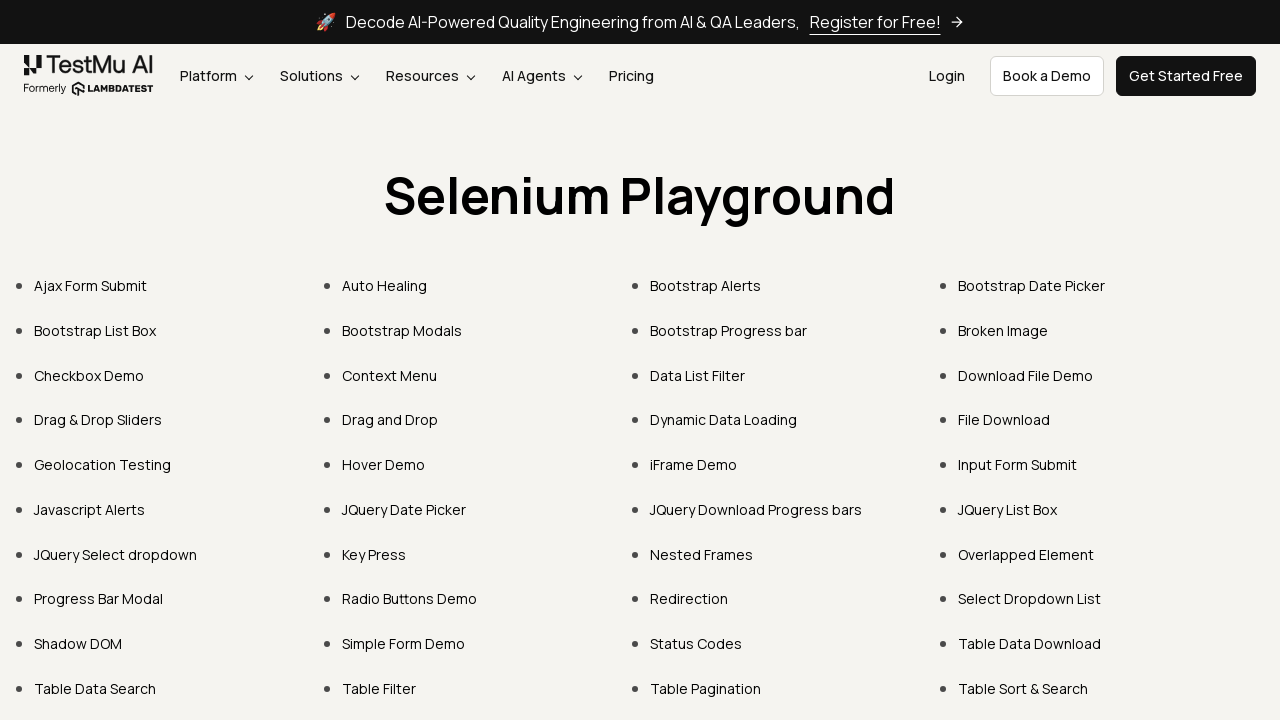

Navigated to Selenium Playground homepage
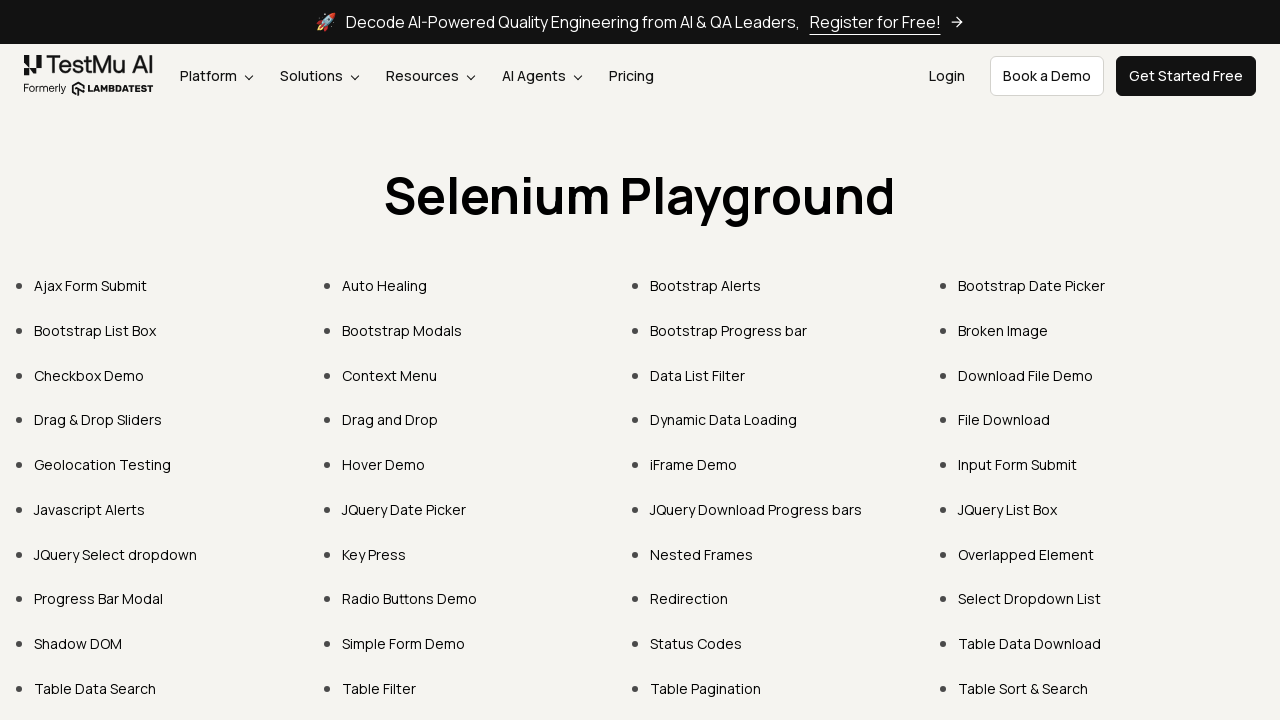

Clicked on Checkbox Demo link at (89, 375) on xpath=//a[text()='Checkbox Demo']
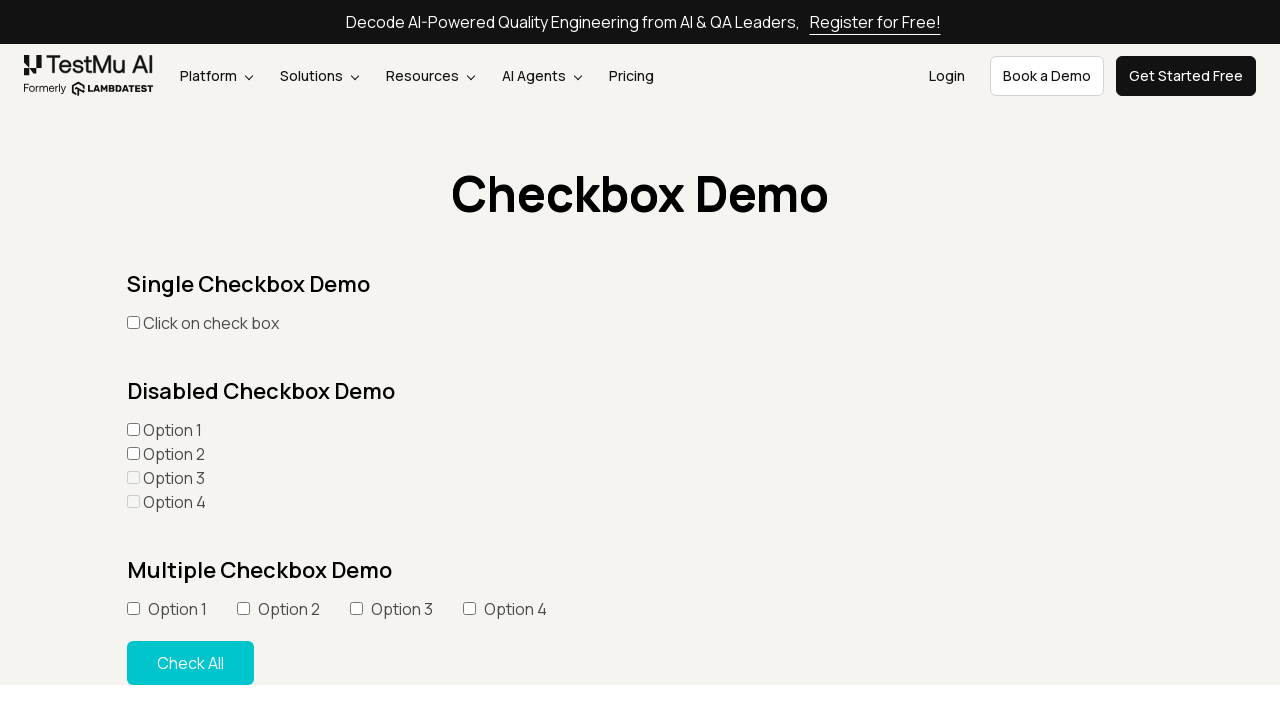

Page header loaded
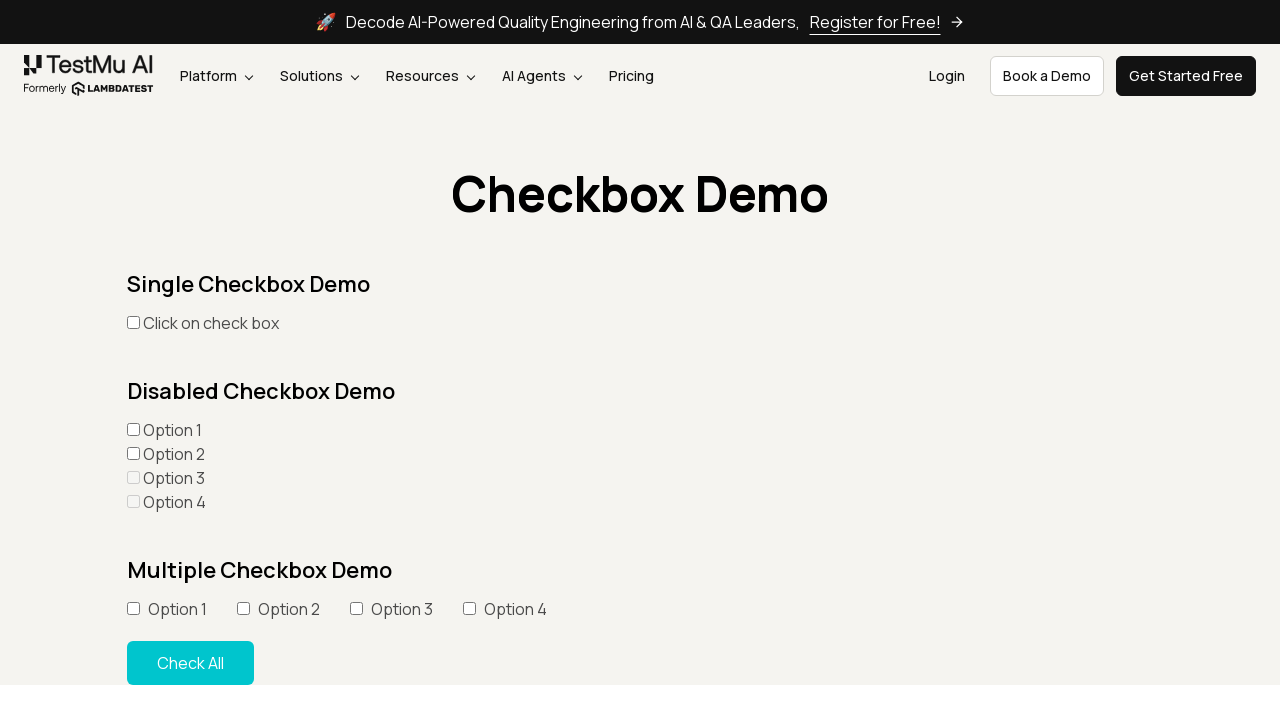

Verified page header displays 'Checkbox Demo'
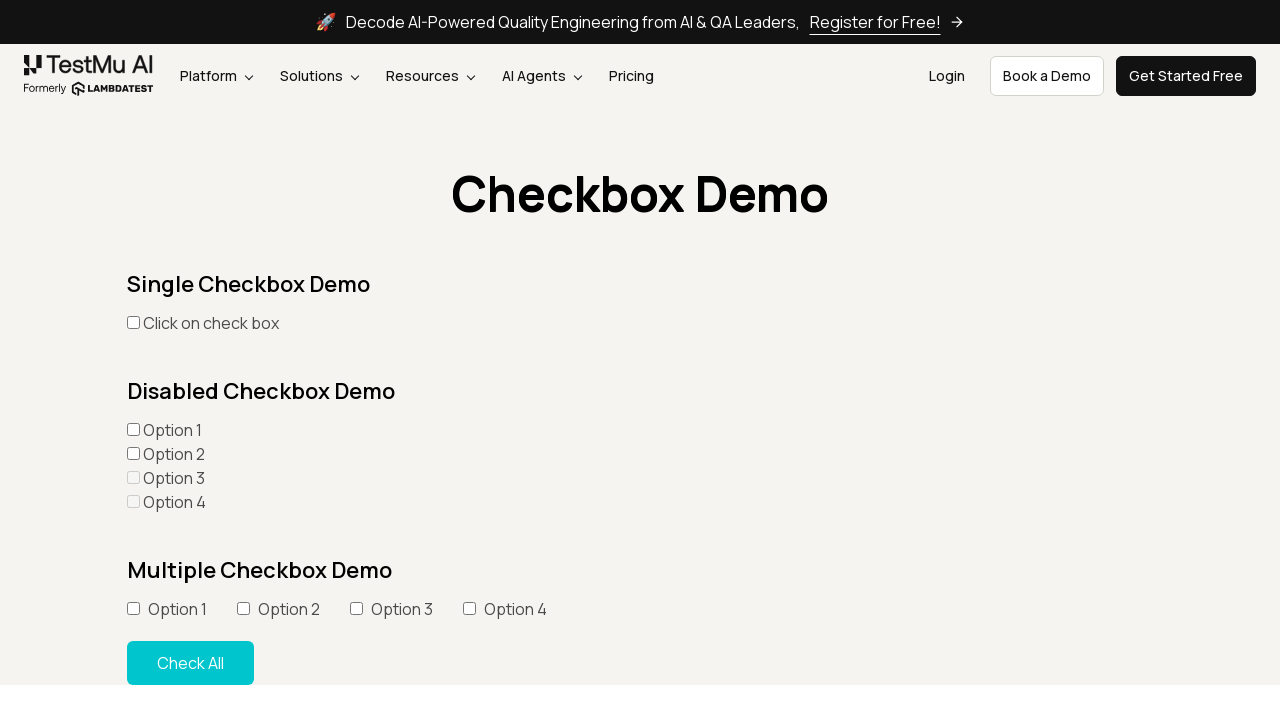

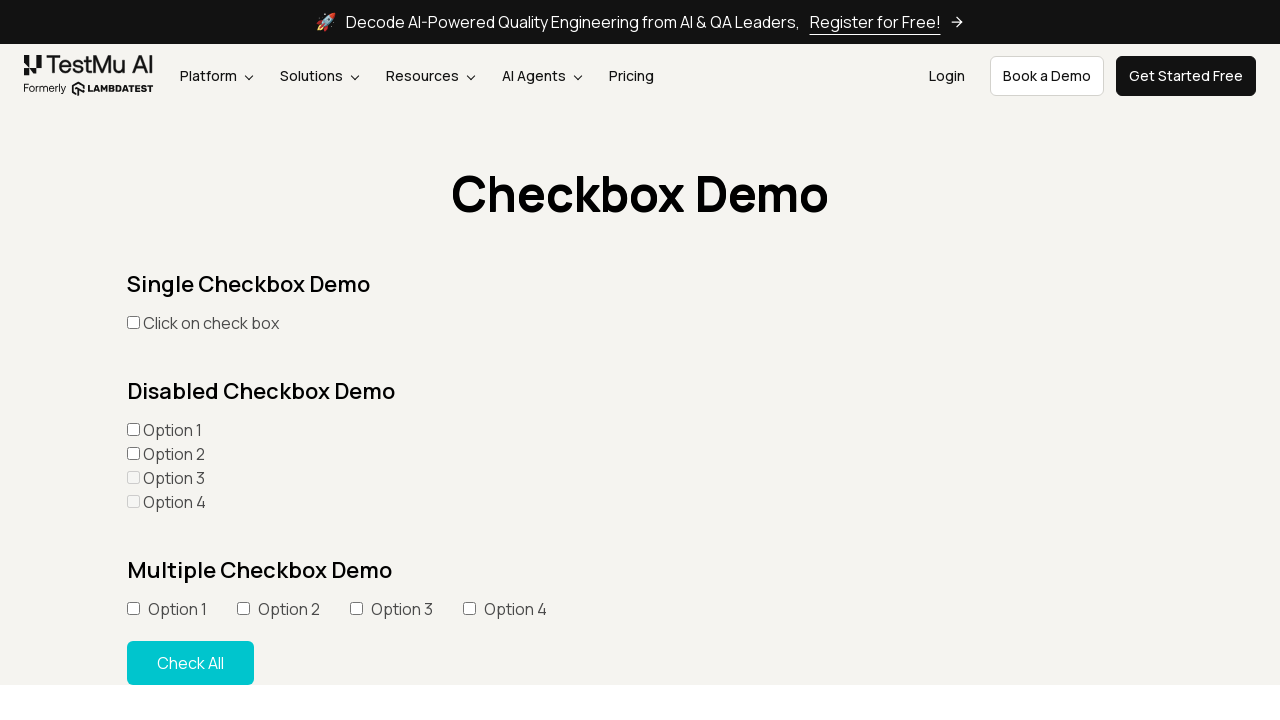